Navigates to a FINN.no car search page and verifies that car advertisement listings are displayed on the page.

Starting URL: https://www.finn.no/mobility/search/car?model=1.818.7651

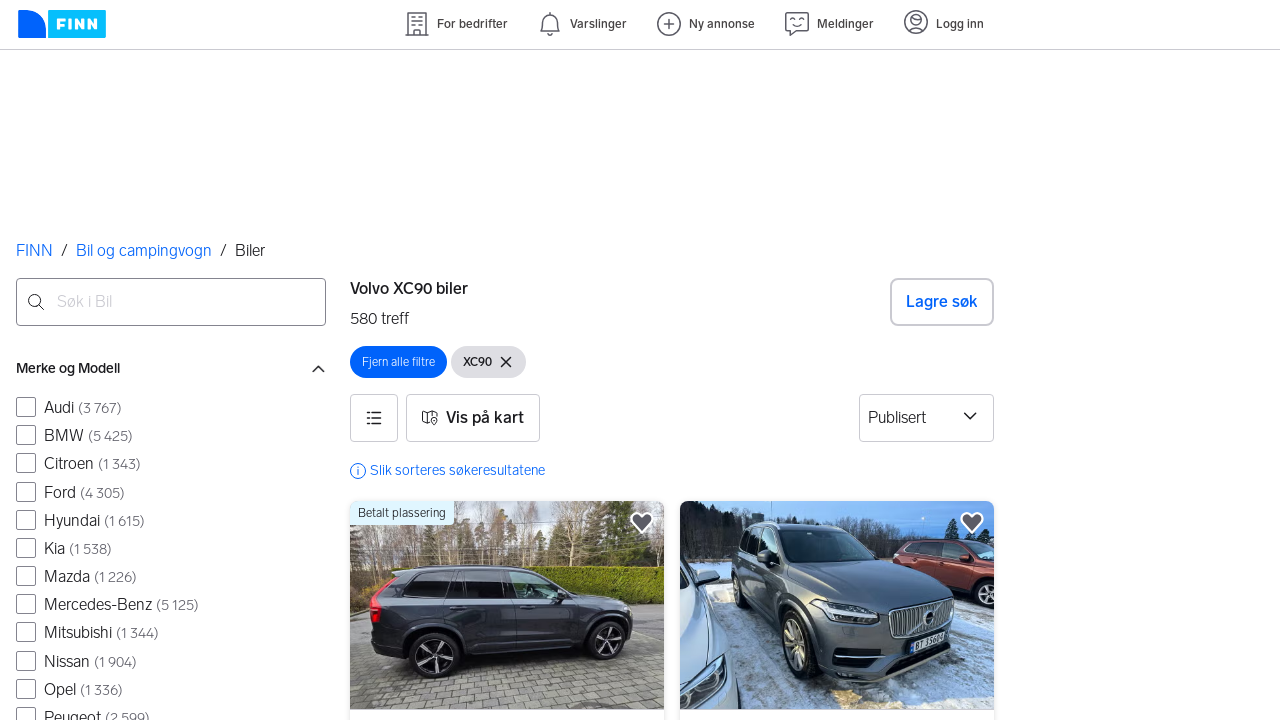

Navigated to FINN.no car search page with model filter
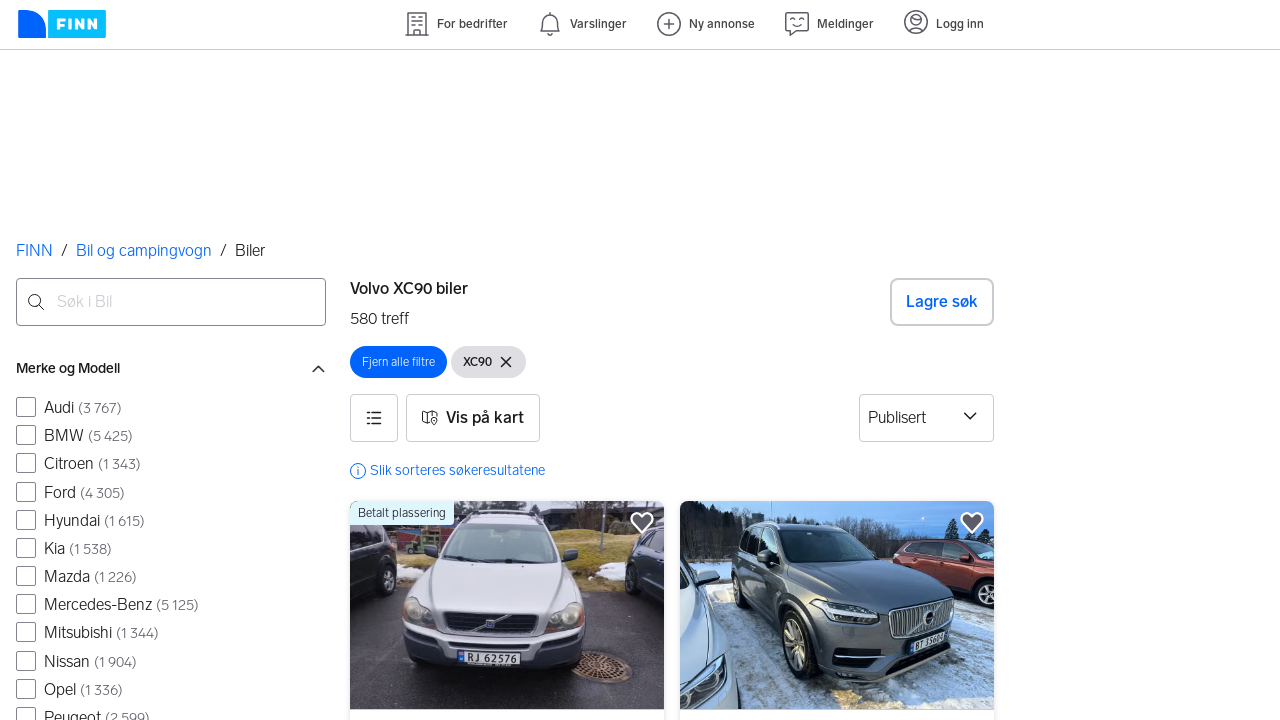

Car advertisement listings loaded on the page
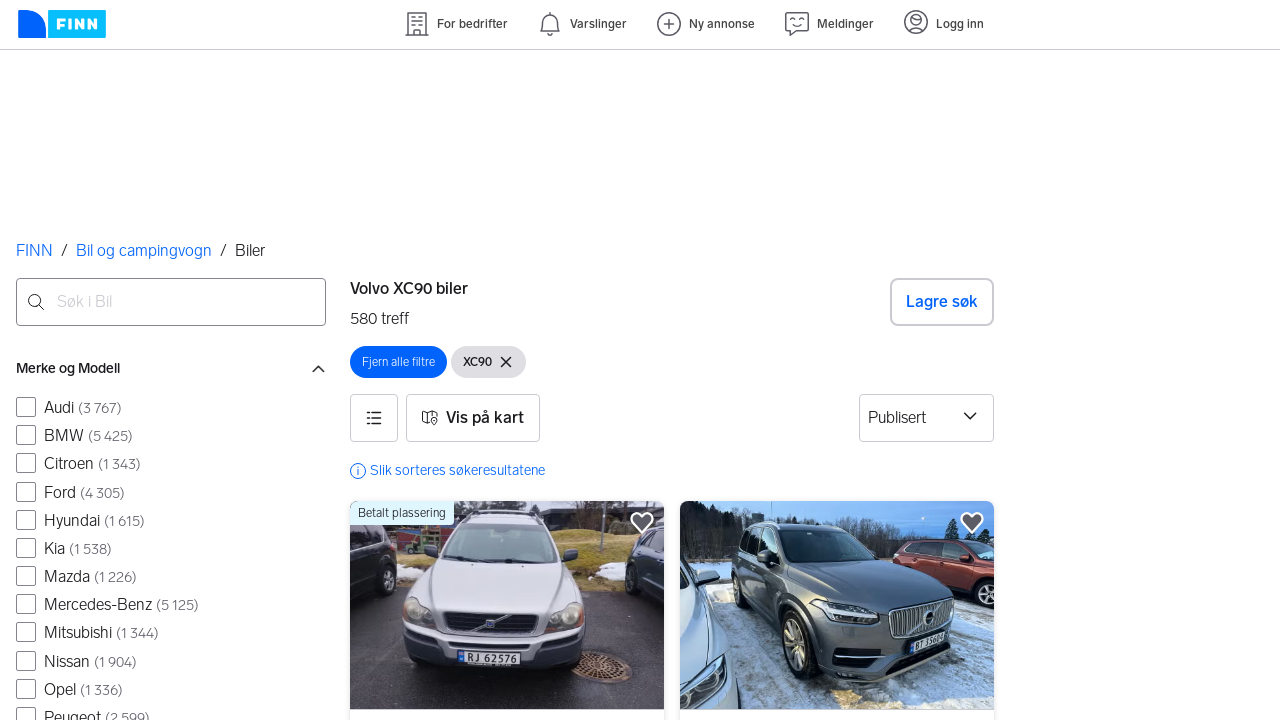

Verified that car advertisement listings are displayed
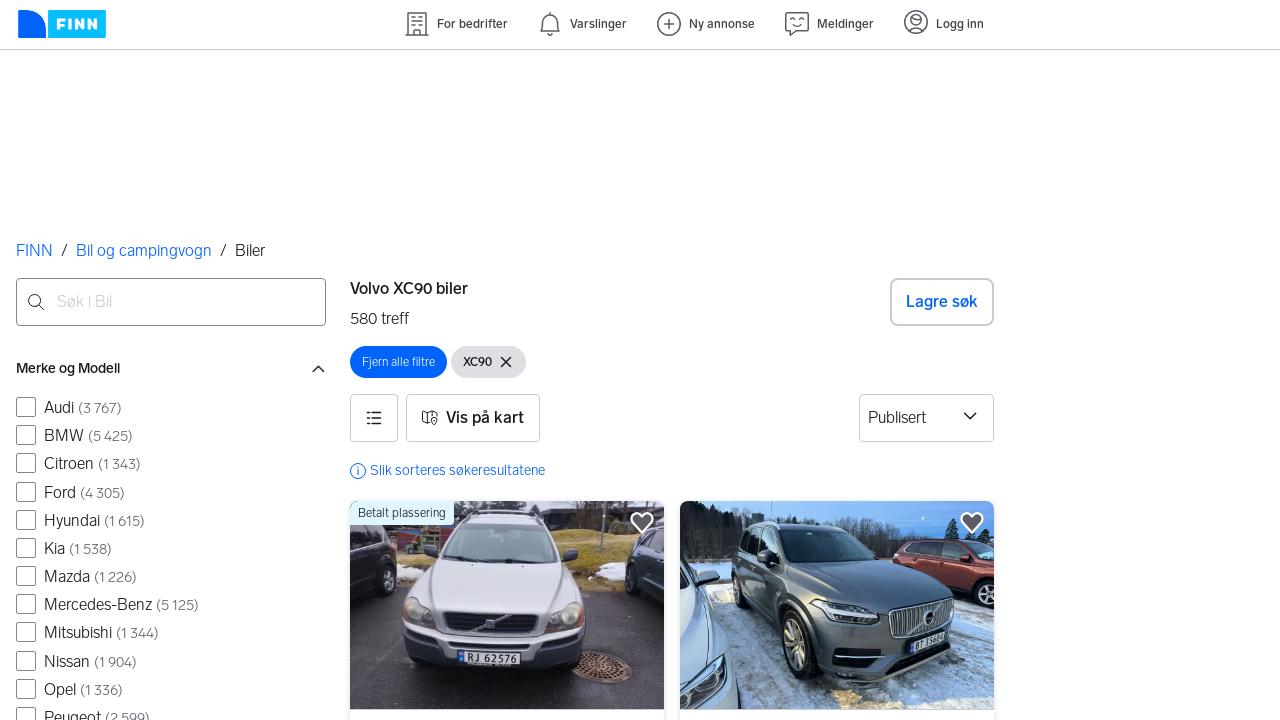

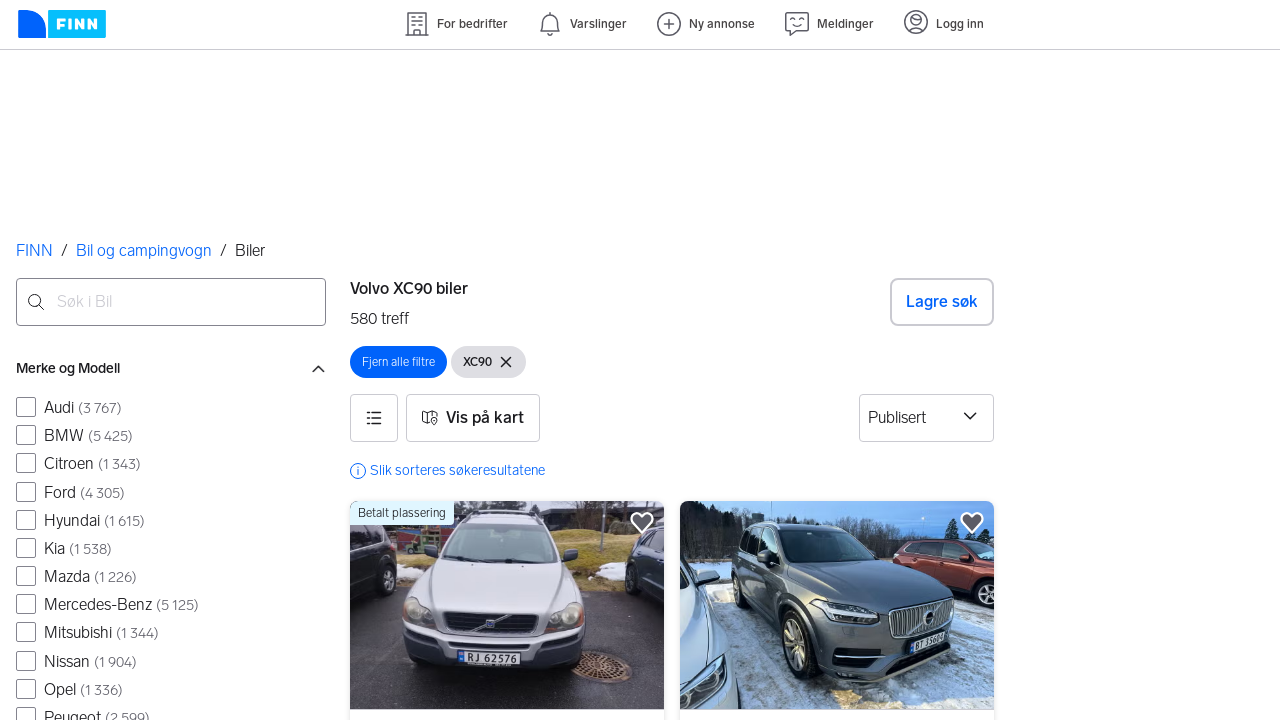